Tests the add/remove elements functionality by clicking the "Add Element" button, verifying the "Delete" button appears, clicking it, and then verifying the element is removed from the DOM.

Starting URL: http://the-internet.herokuapp.com/add_remove_elements/

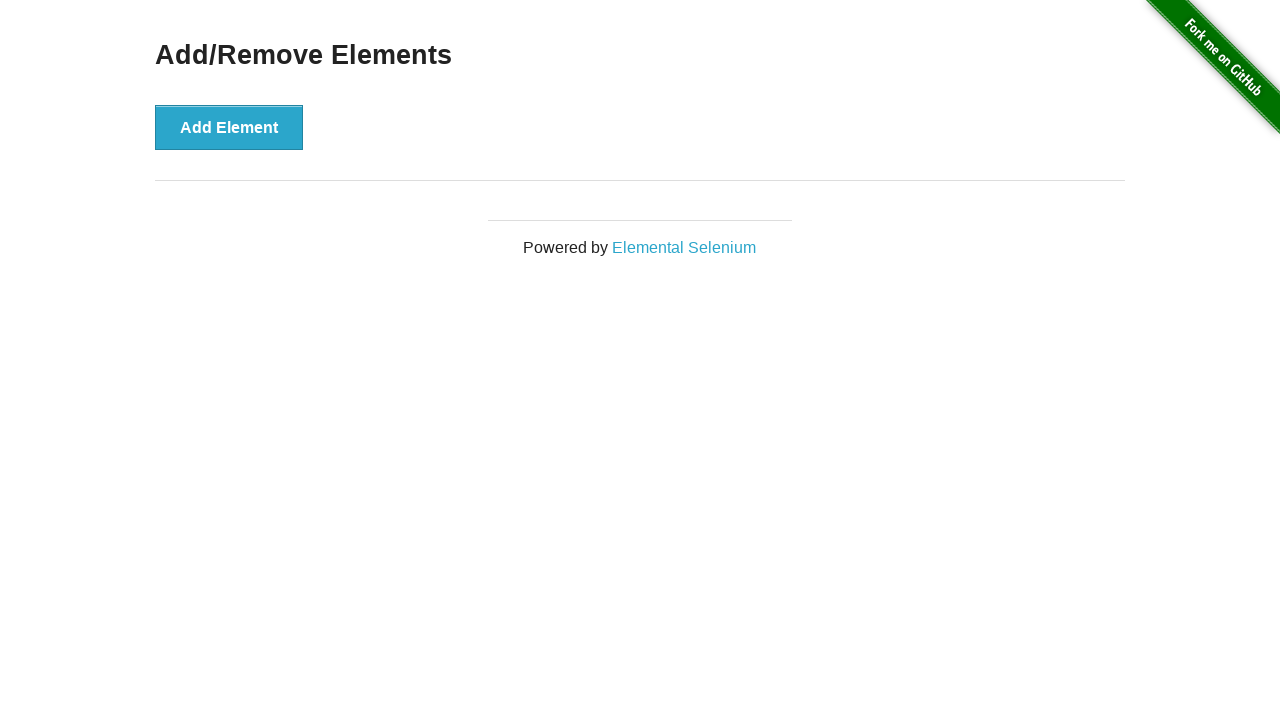

Navigated to add/remove elements page
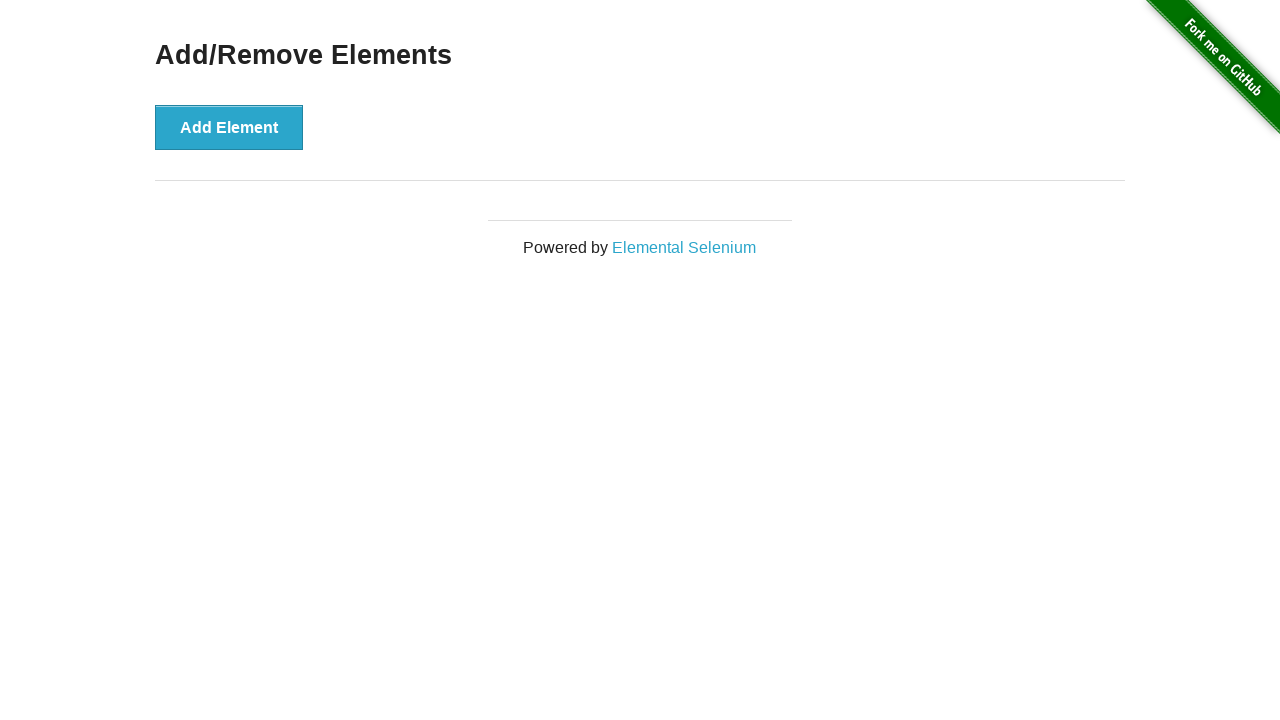

Clicked 'Add Element' button at (229, 127) on xpath=//button[contains(text(),'Add Element')]
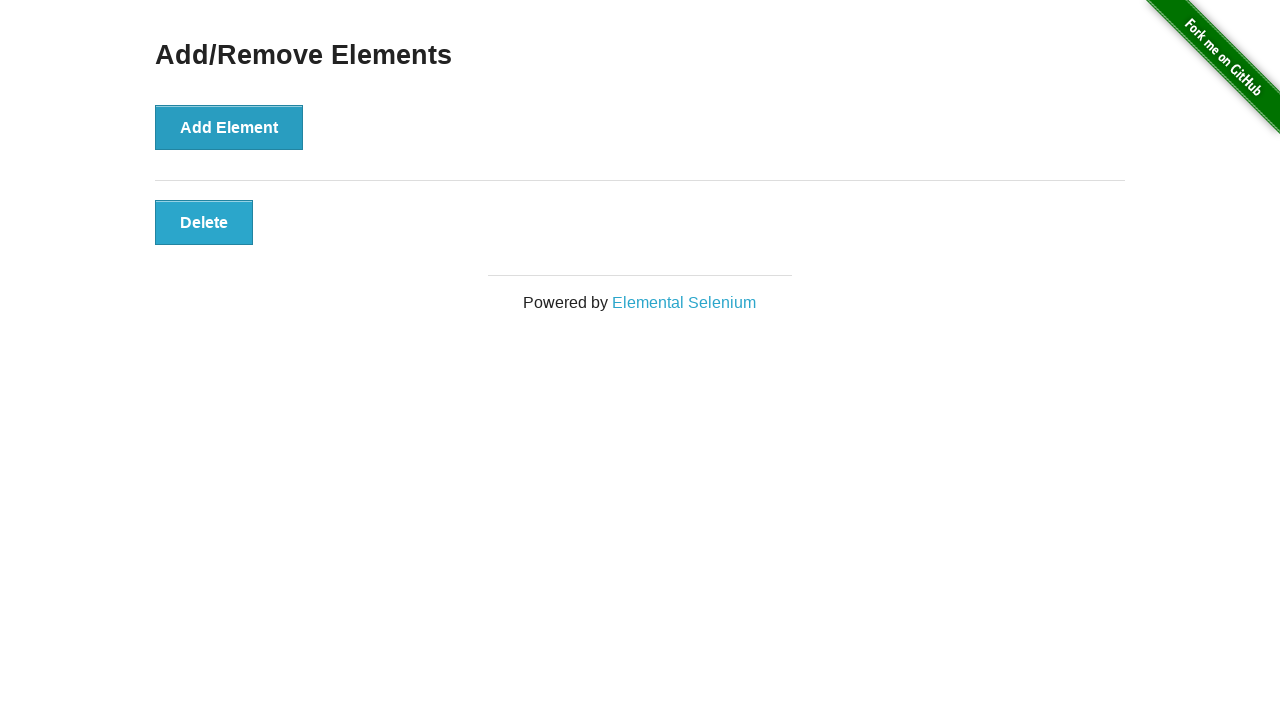

Delete button appeared in the DOM
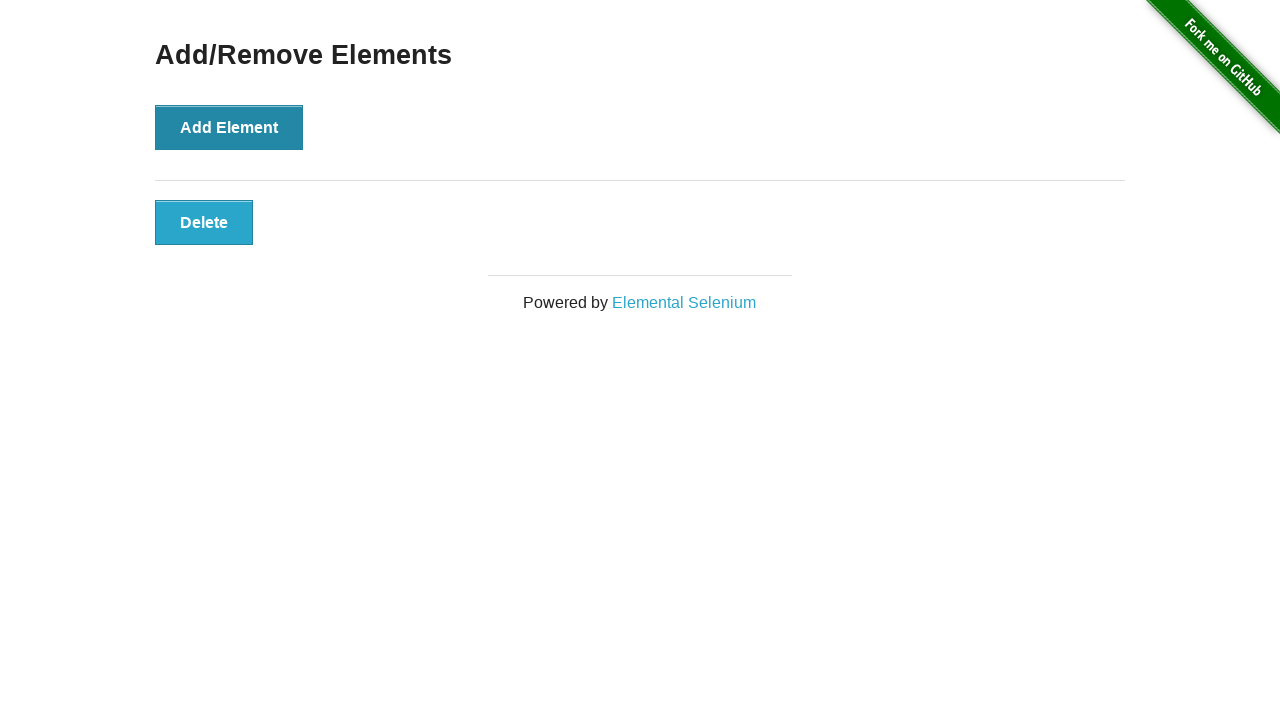

Clicked Delete button at (204, 222) on xpath=//button[contains(text(),'Delete')]
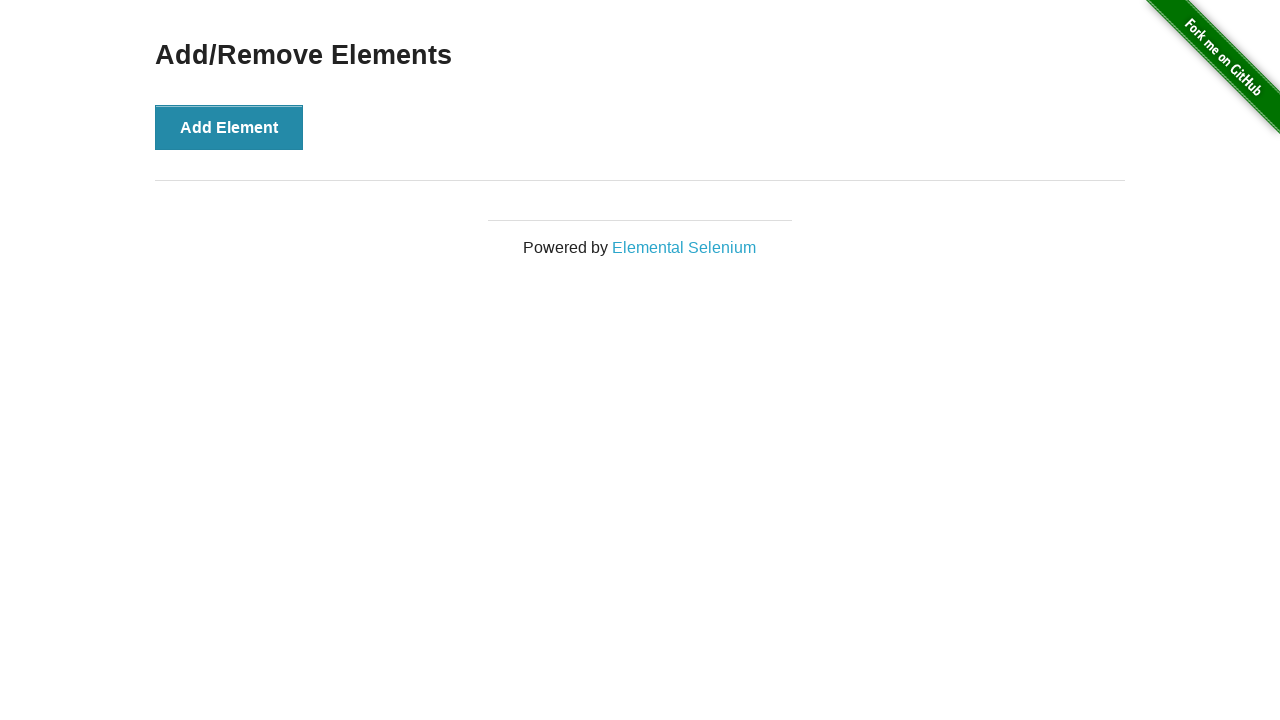

Delete button was removed from the DOM
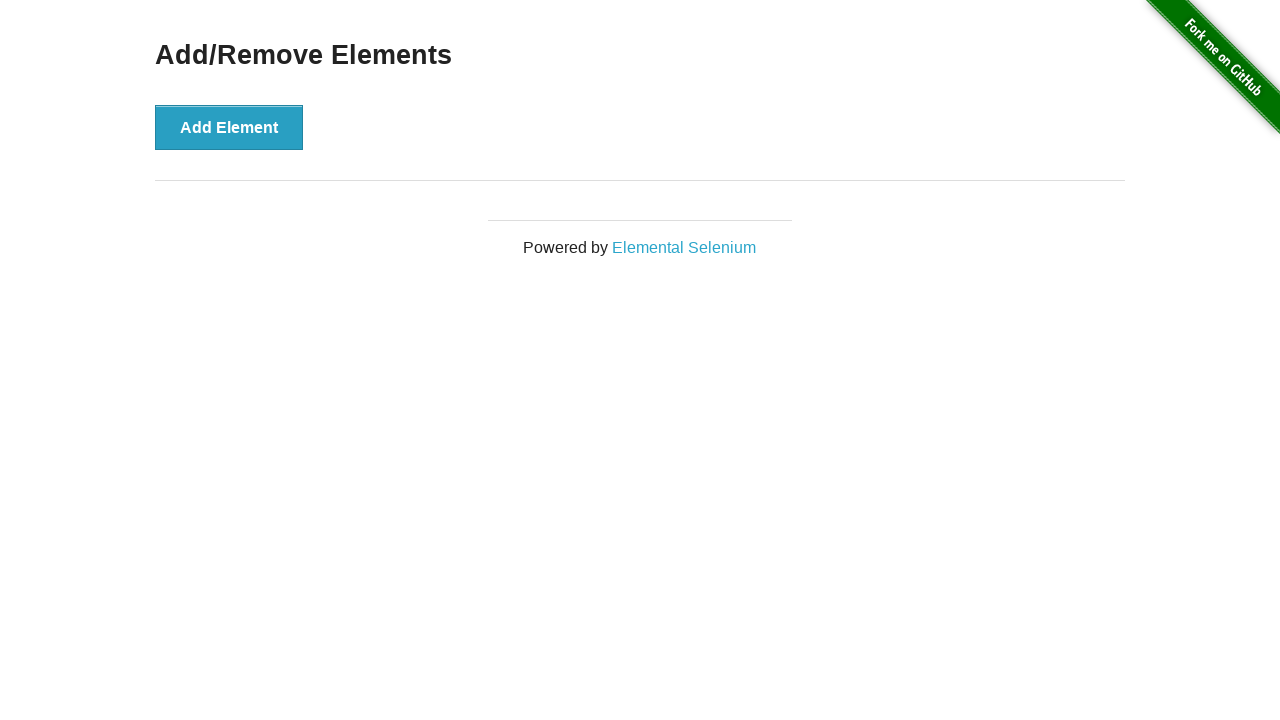

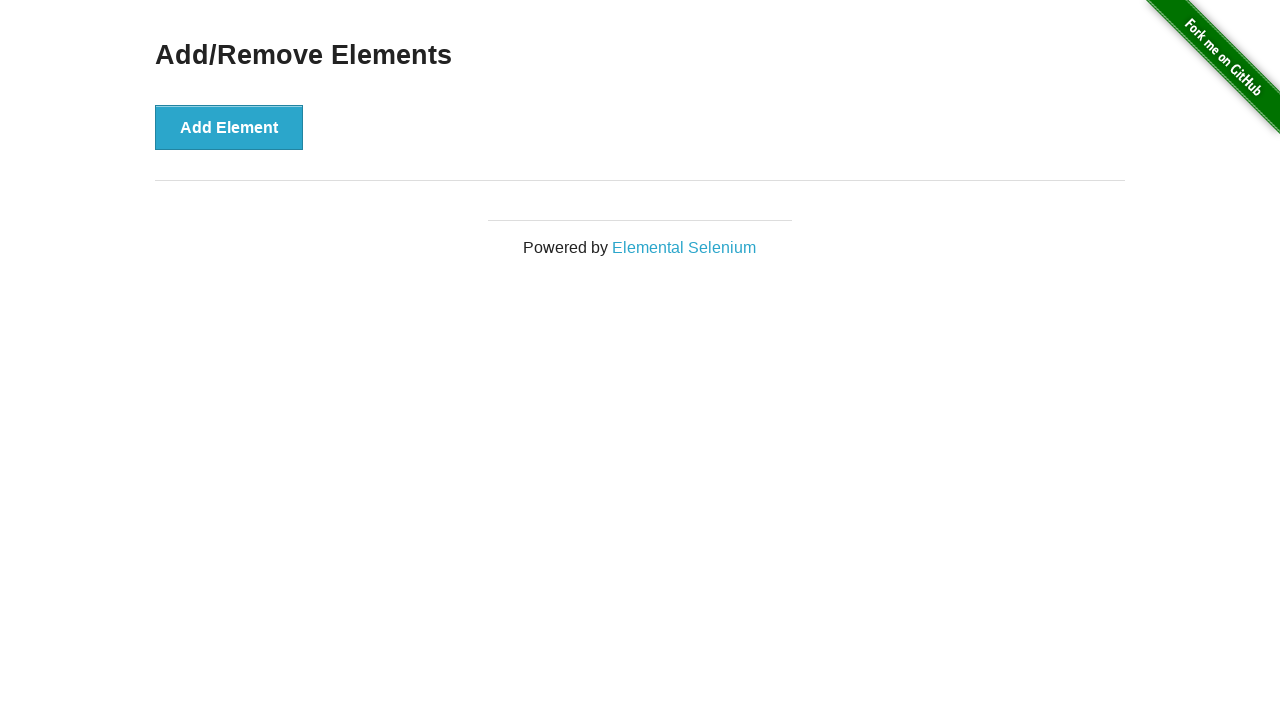